Tests browser window manipulation by maximizing the window, retrieving viewport dimensions, and then resizing to a specific size (516x600).

Starting URL: https://www.youtube.com/

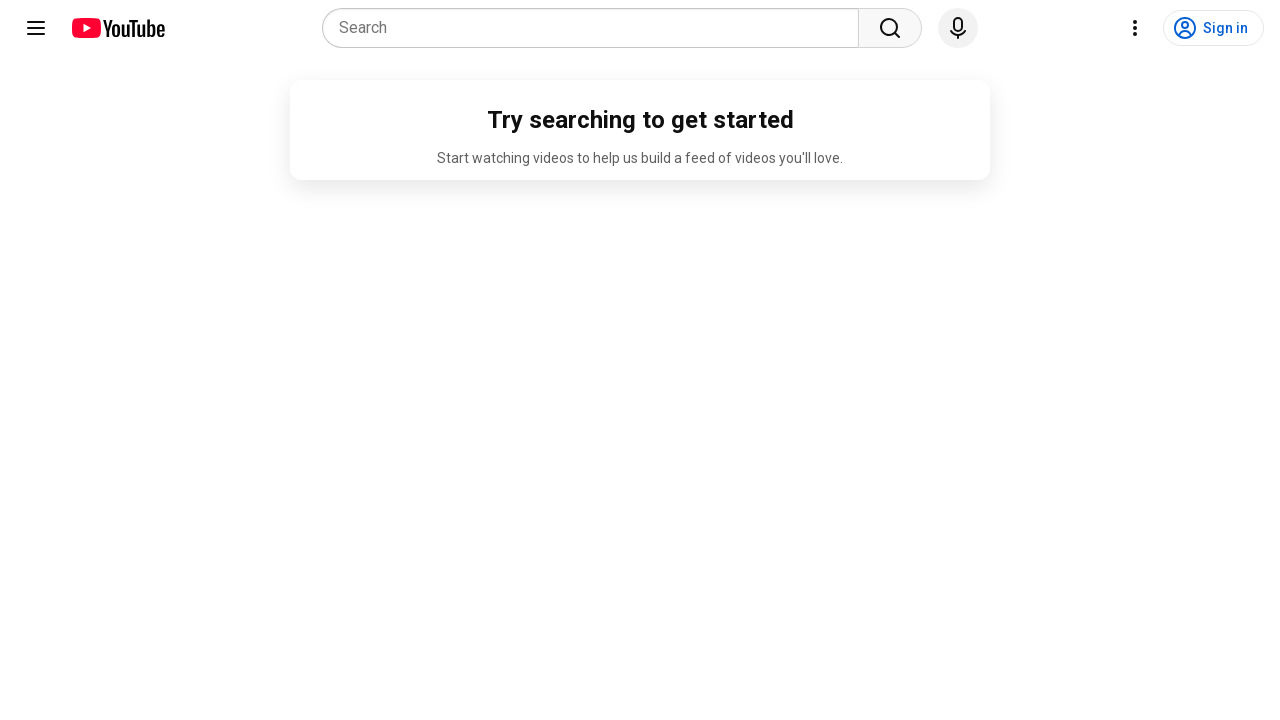

Maximized browser window to 1920x1080
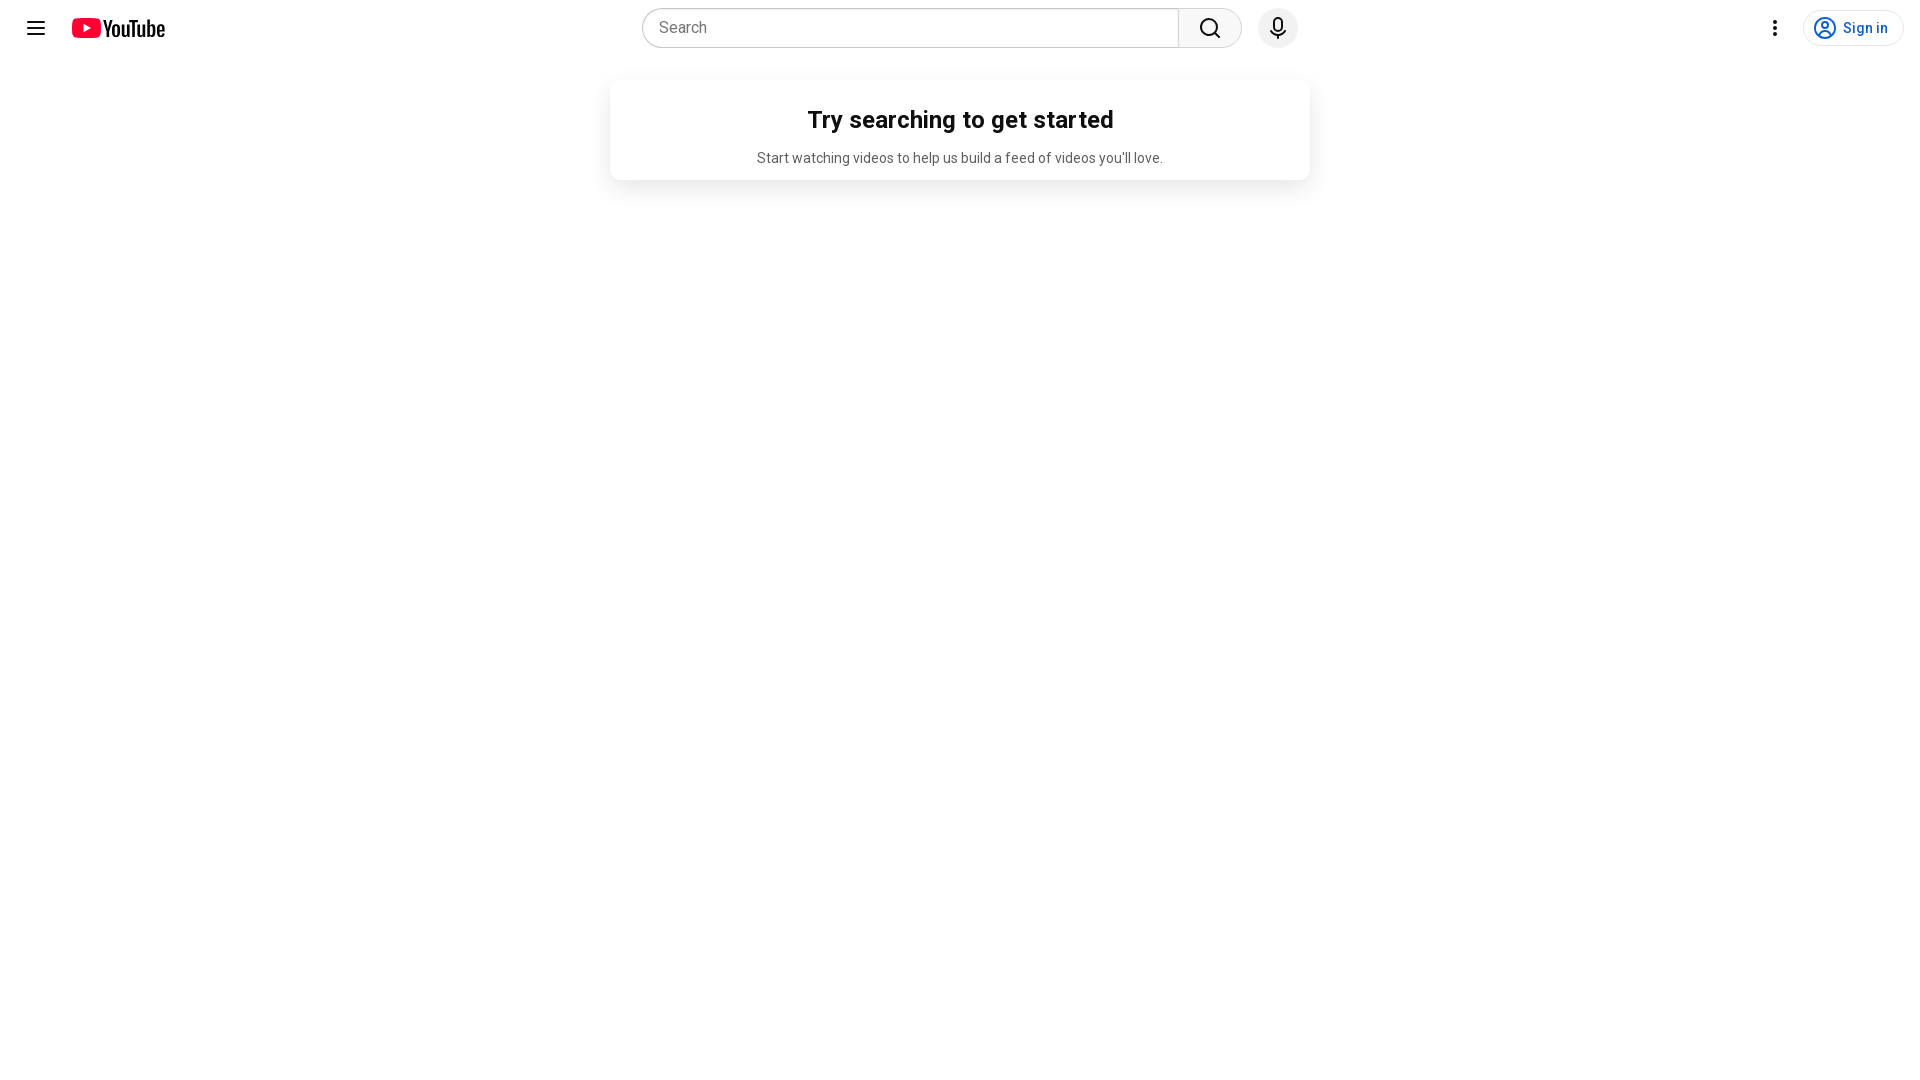

Retrieved viewport dimensions: 1920x1080
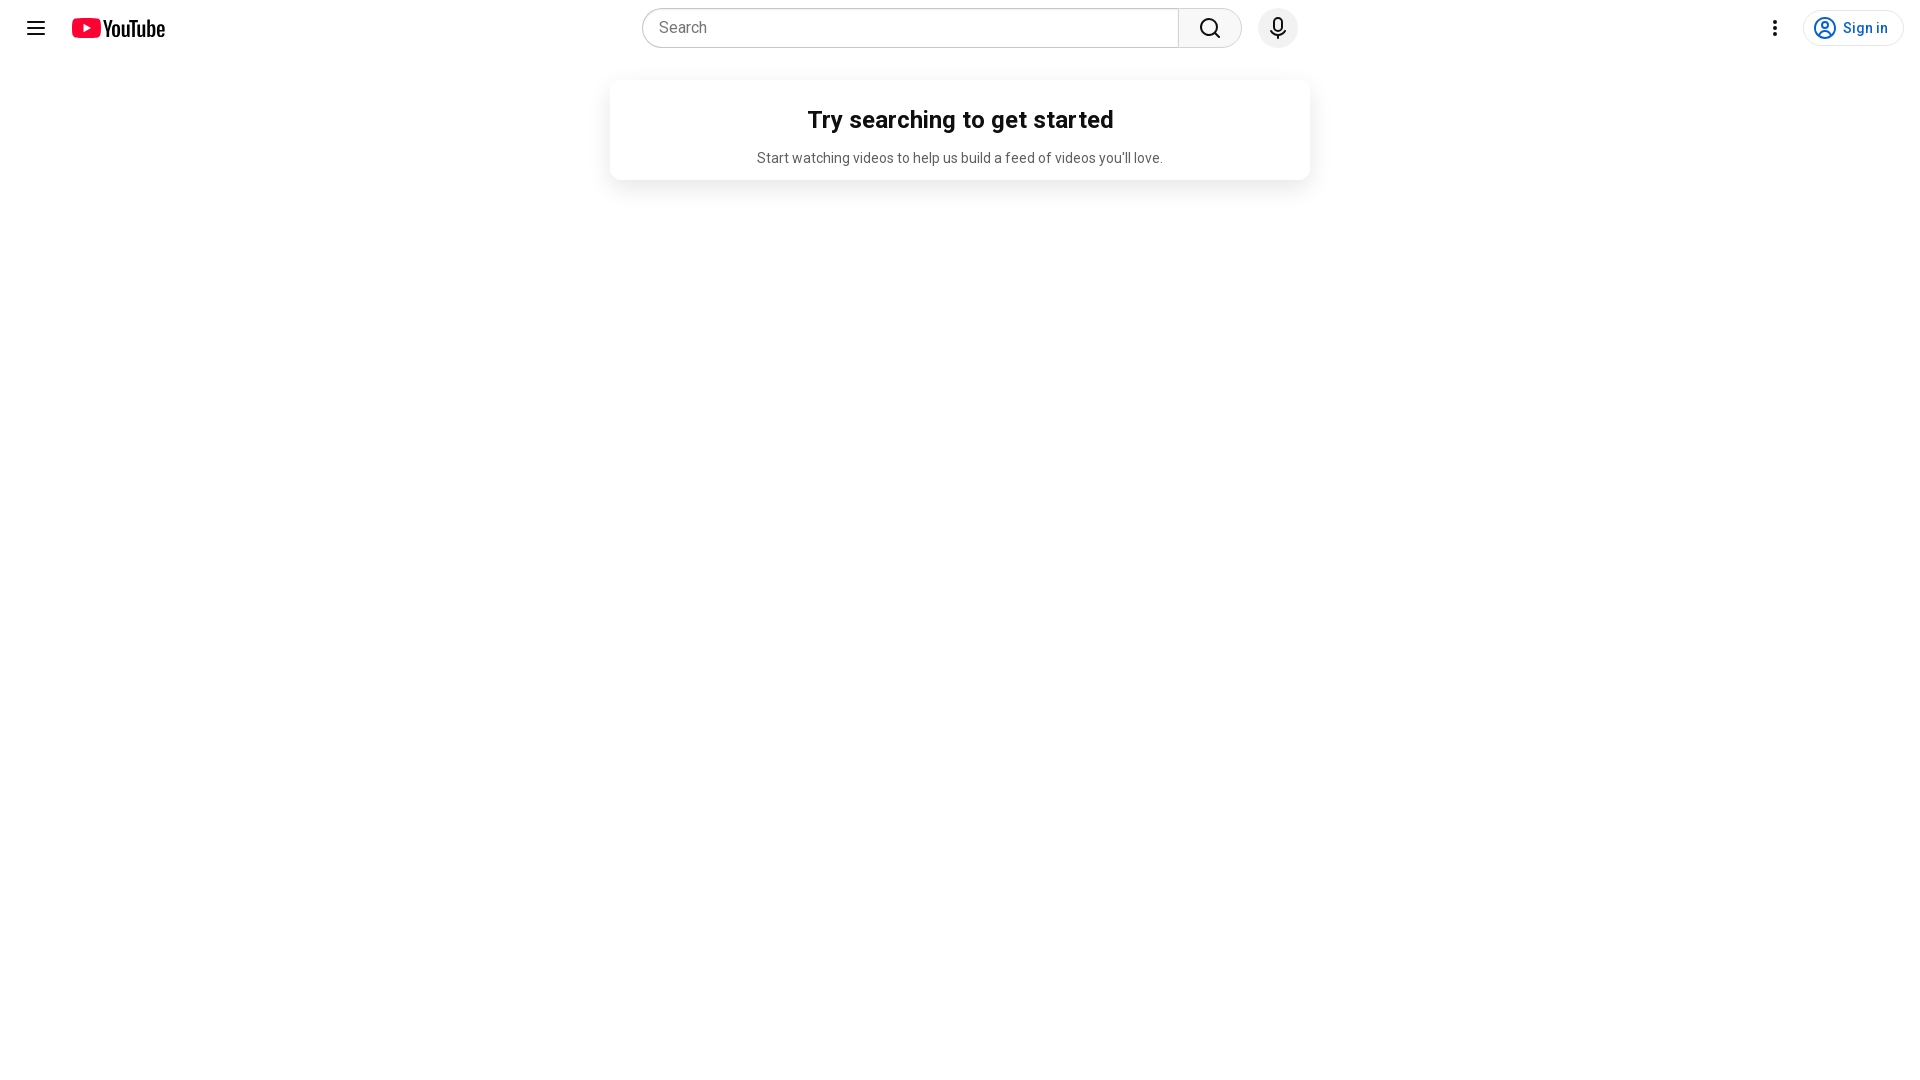

Resized browser window to 516x600
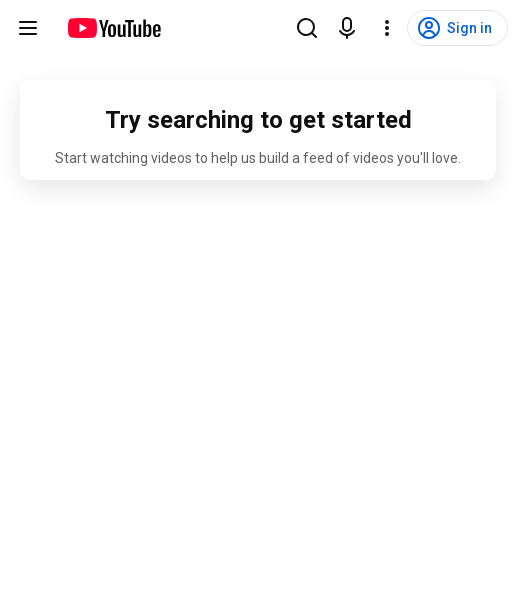

Waited 1000ms for page to adjust to new viewport size
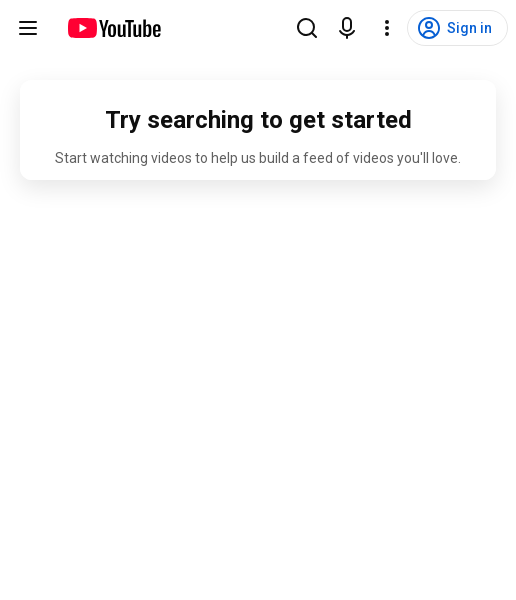

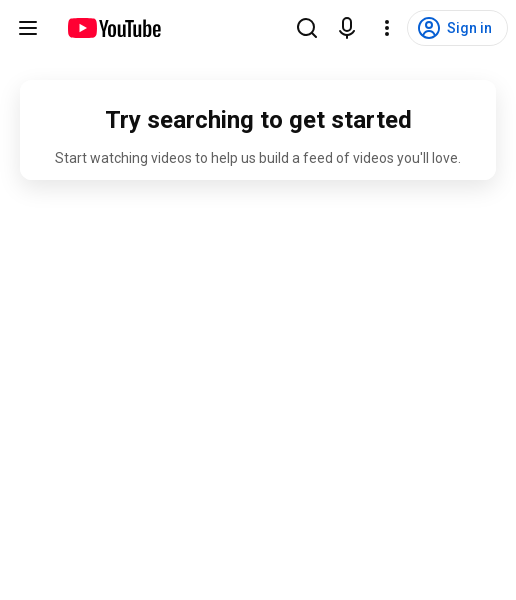